Navigates to the home page and verifies that the header displays "This is a home page" and the description paragraph is visible along with the menu.

Starting URL: https://kristinek.github.io/site

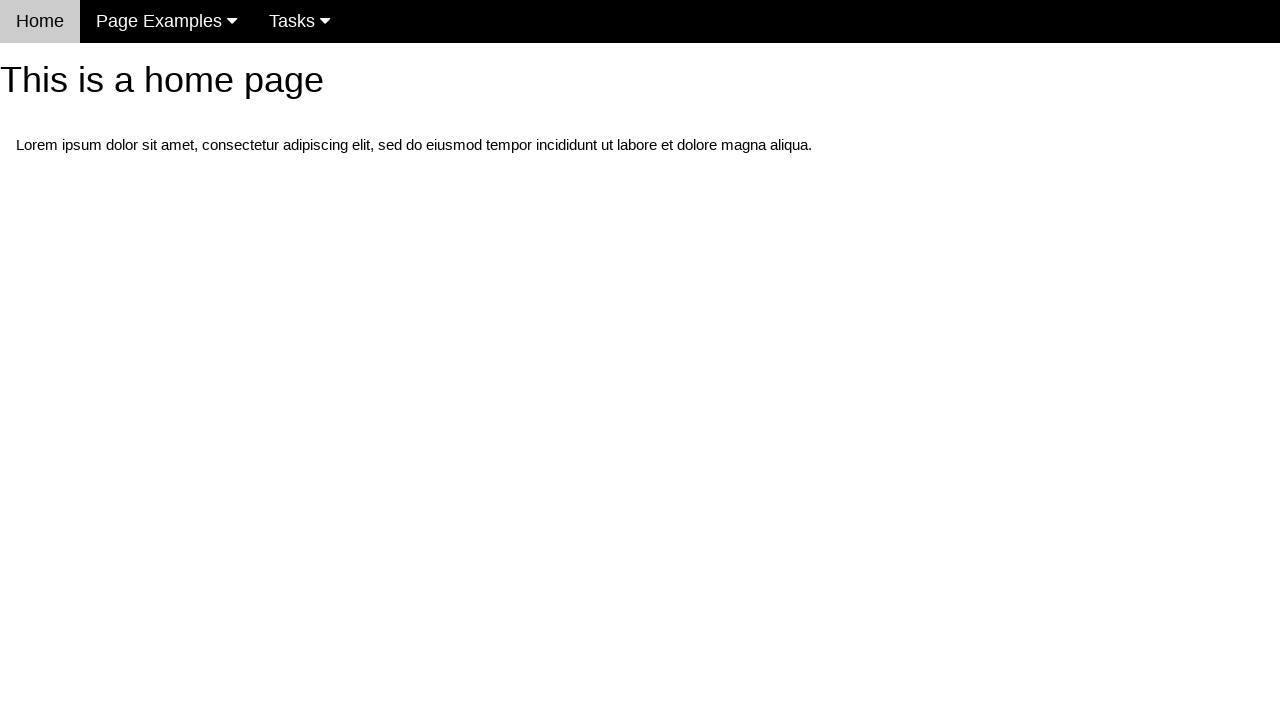

Navigated to home page
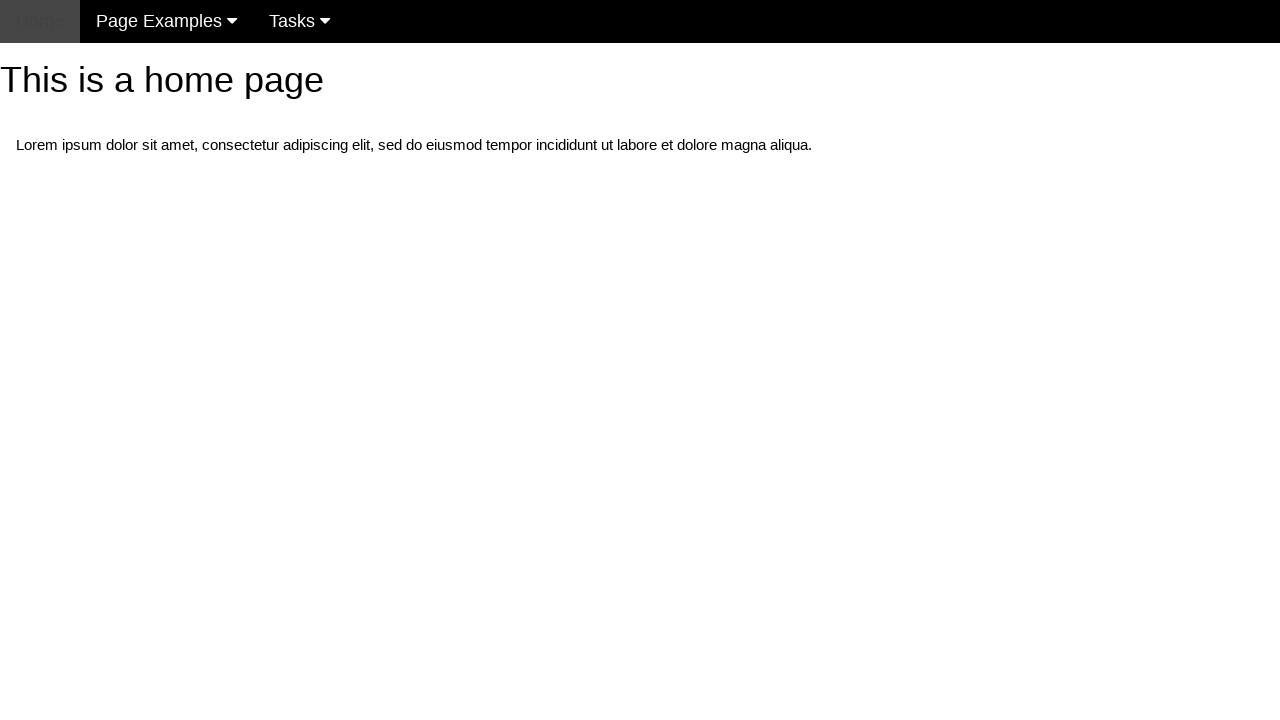

Located h1 header element
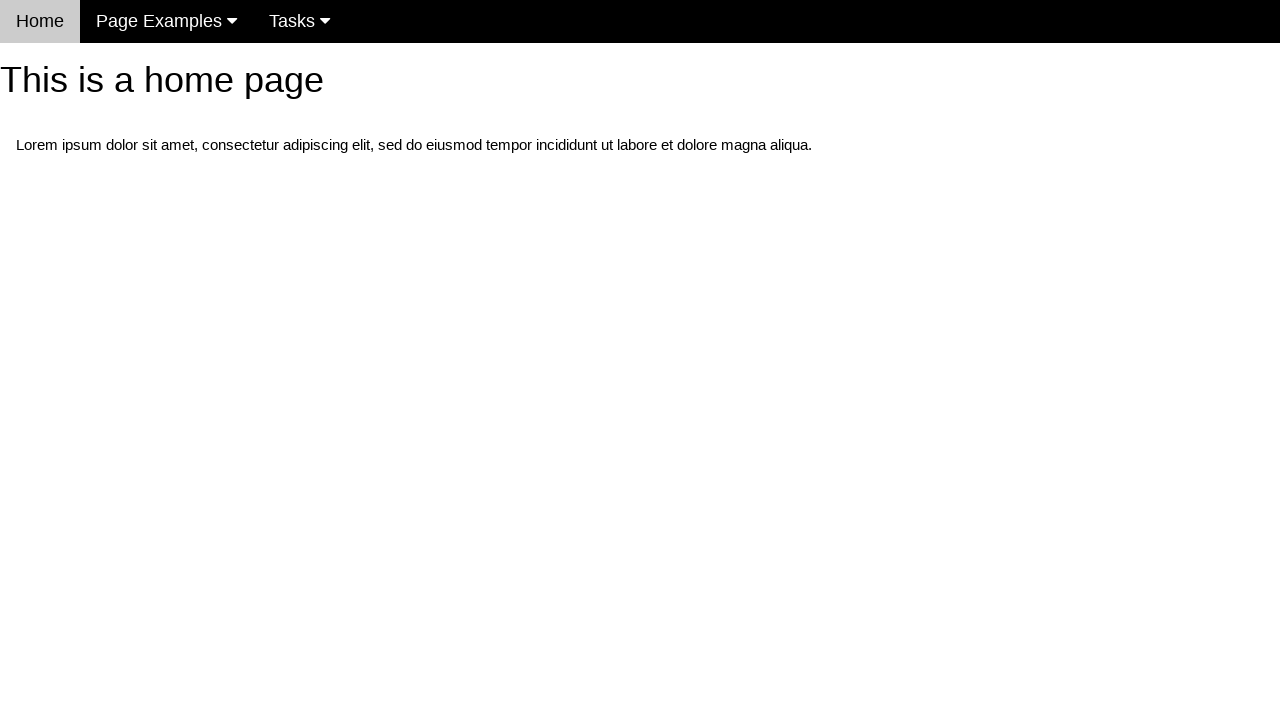

Verified header displays 'This is a home page'
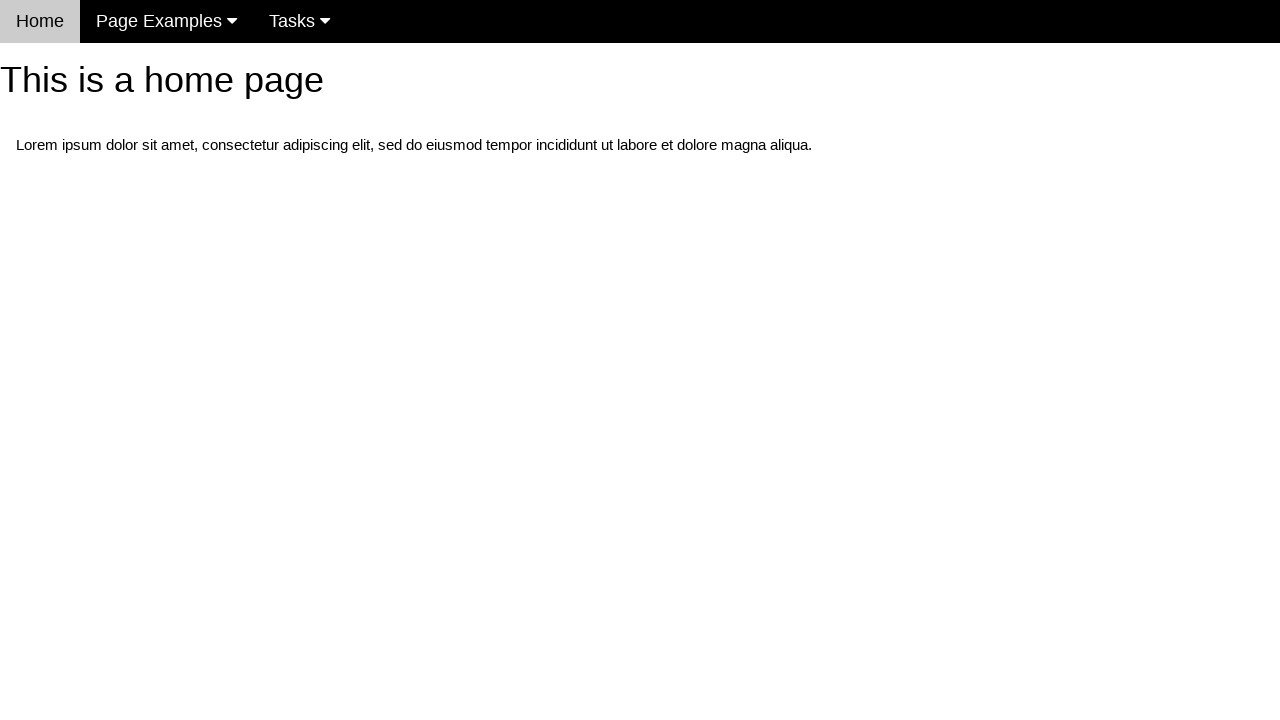

Located first paragraph element
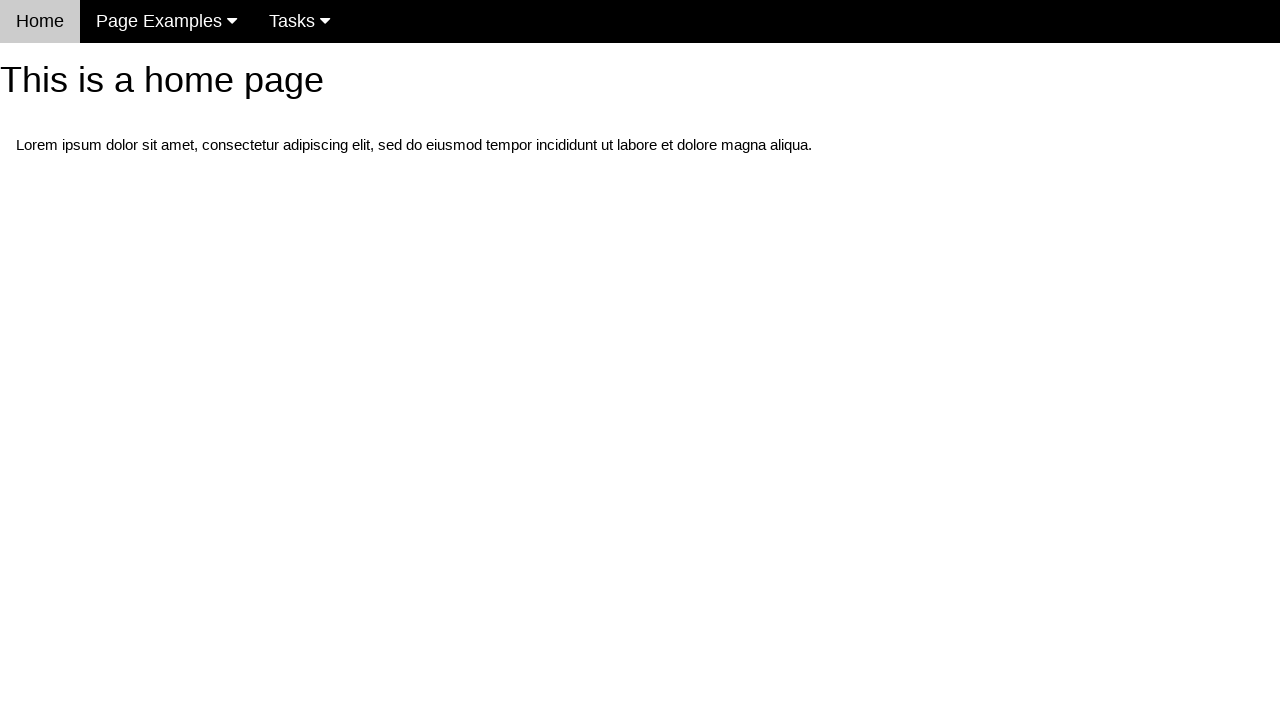

Verified description paragraph contains 'Lorem ipsum dolor sit amet'
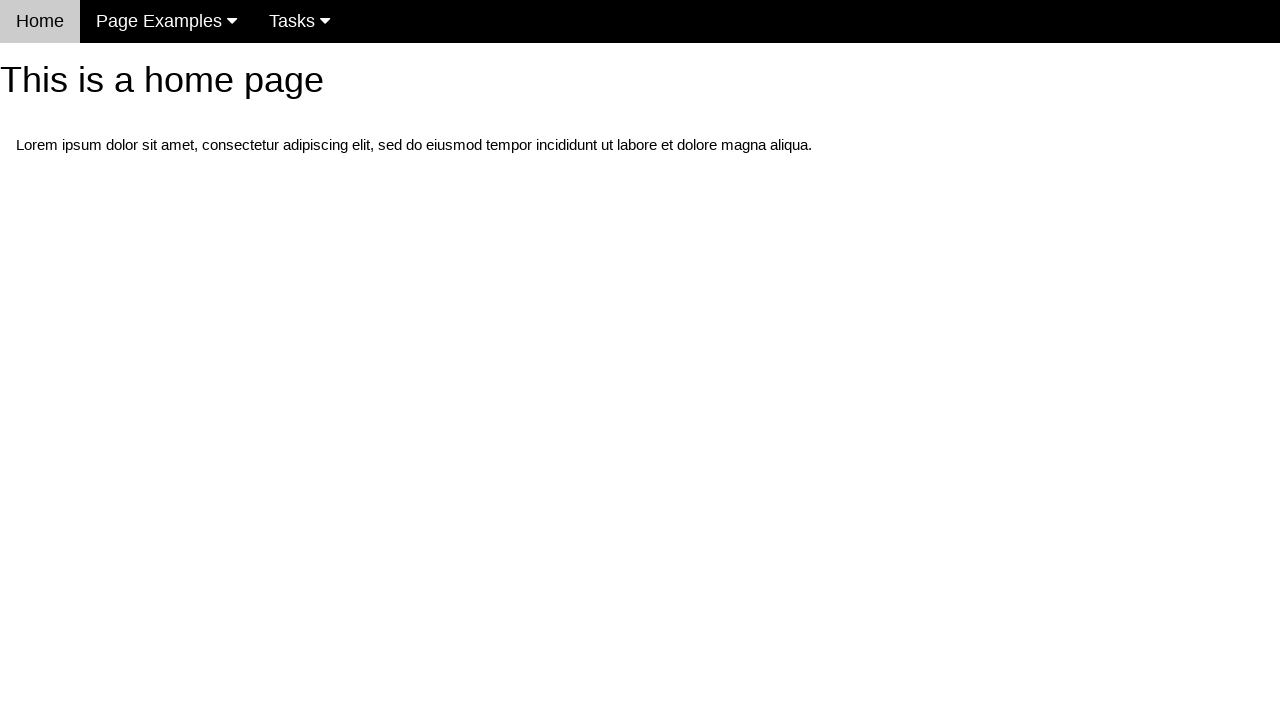

Located menu element
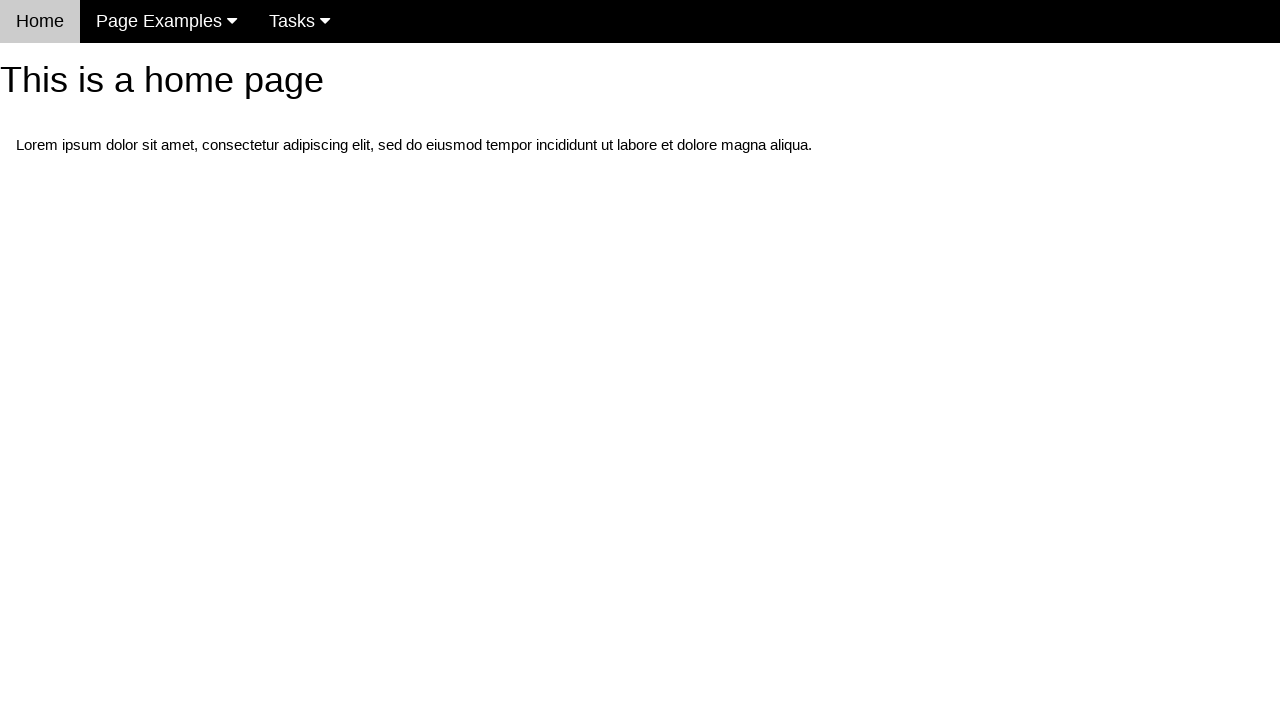

Verified menu is visible
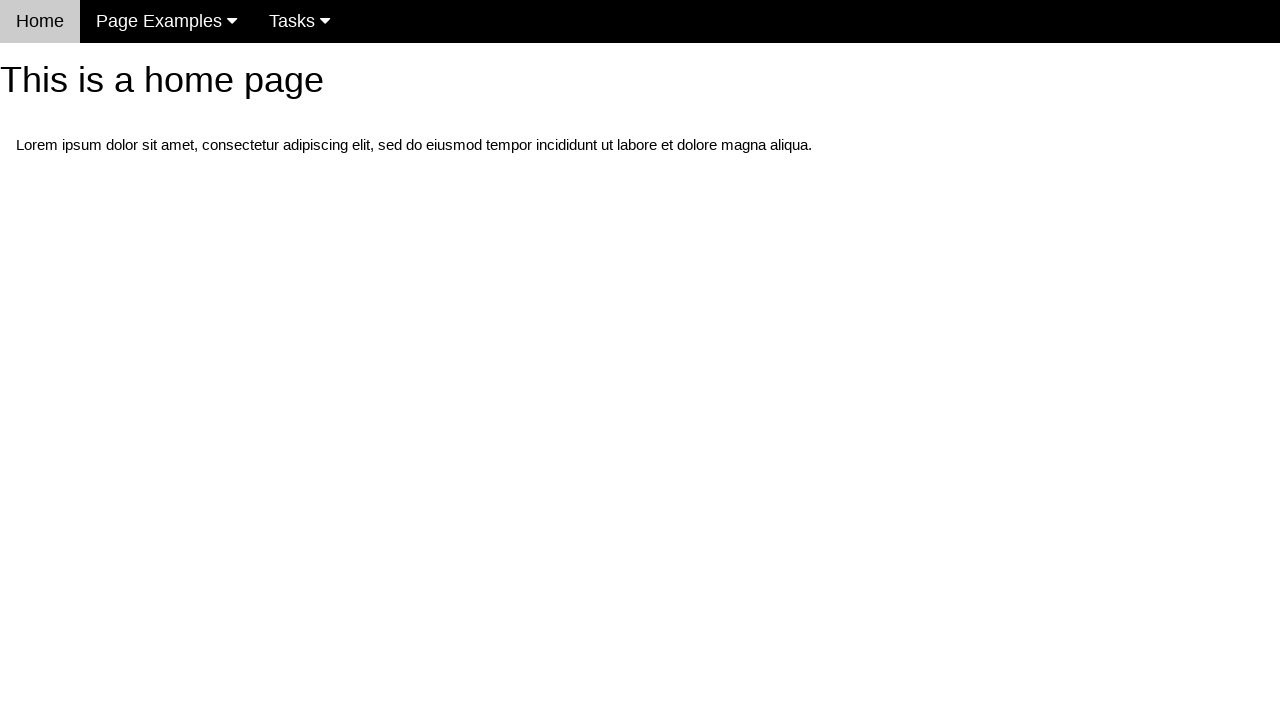

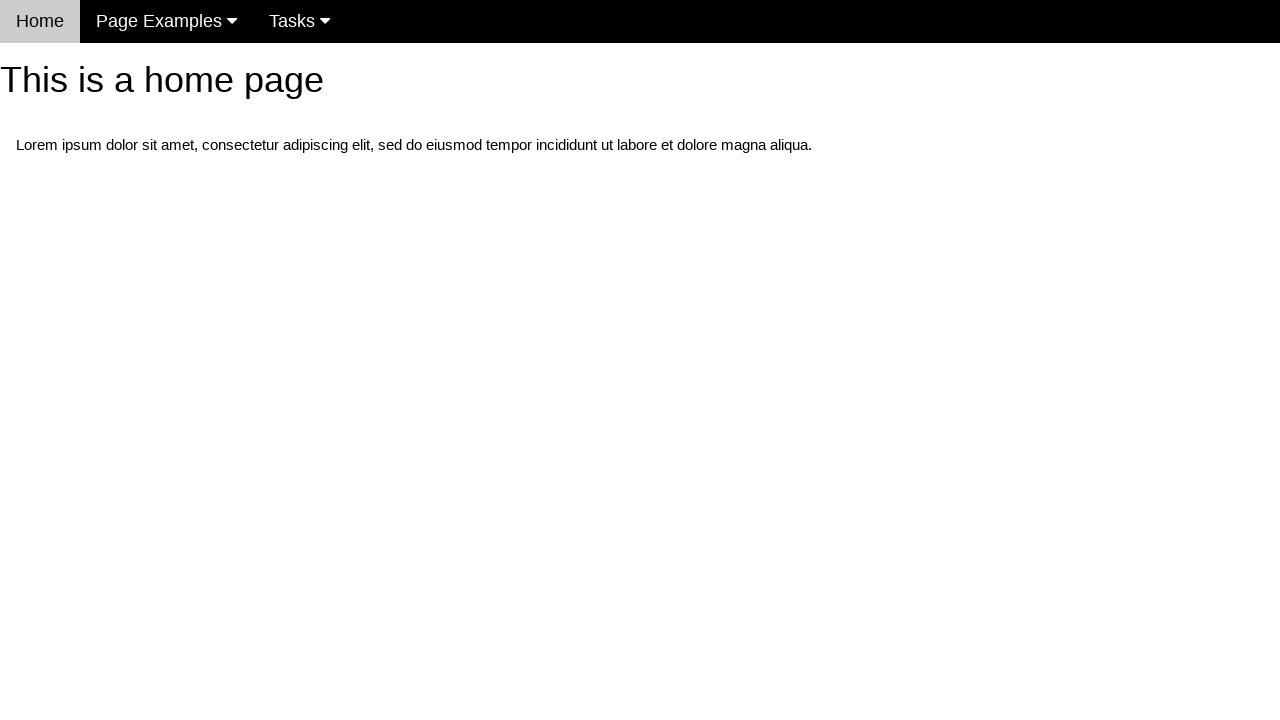